Tests a todo application by checking off two todo items, adding a new todo item with text, and archiving completed todos.

Starting URL: http://crossbrowsertesting.github.io/todo-app.html

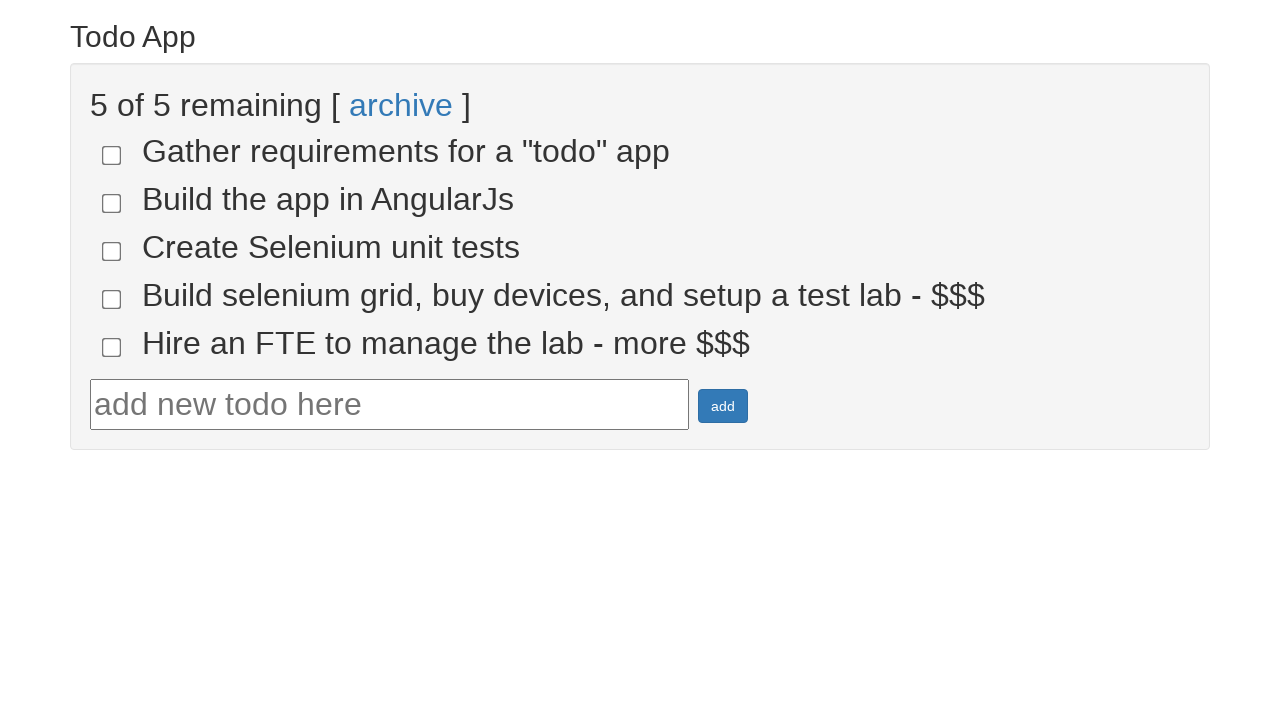

Checked the 4th todo item at (112, 299) on input[name='todo-4']
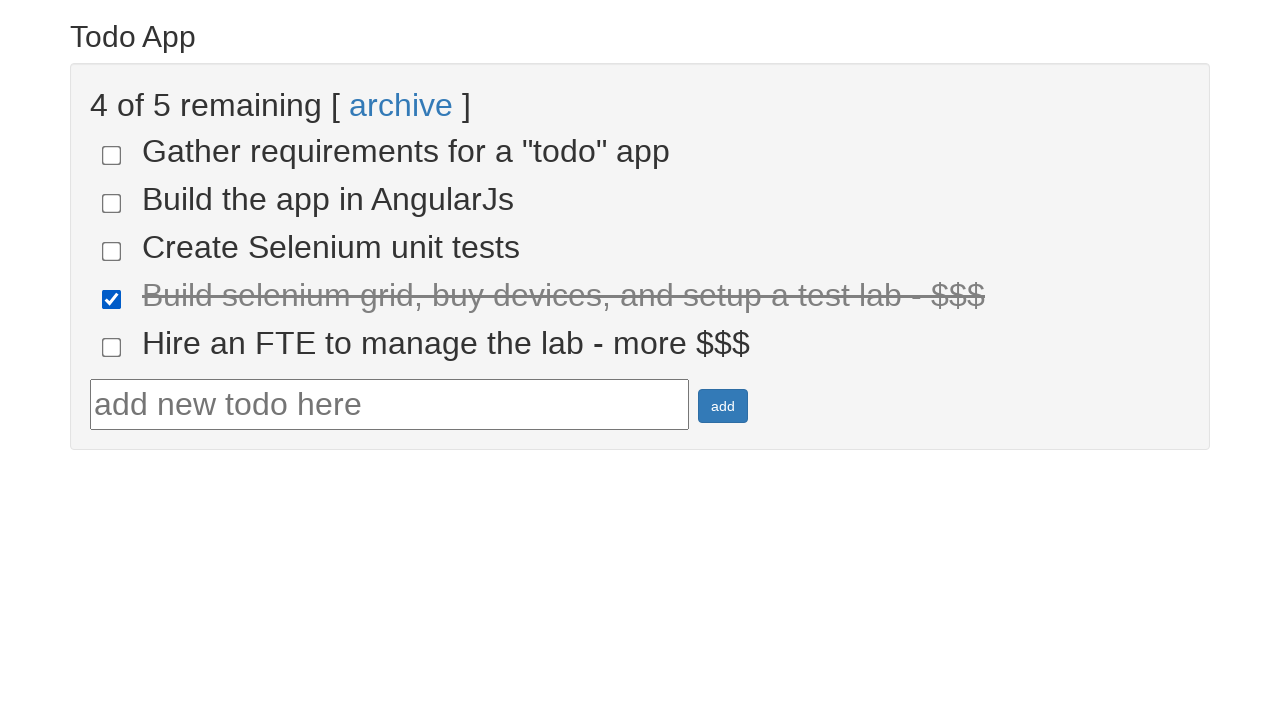

Checked the 5th todo item at (112, 347) on input[name='todo-5']
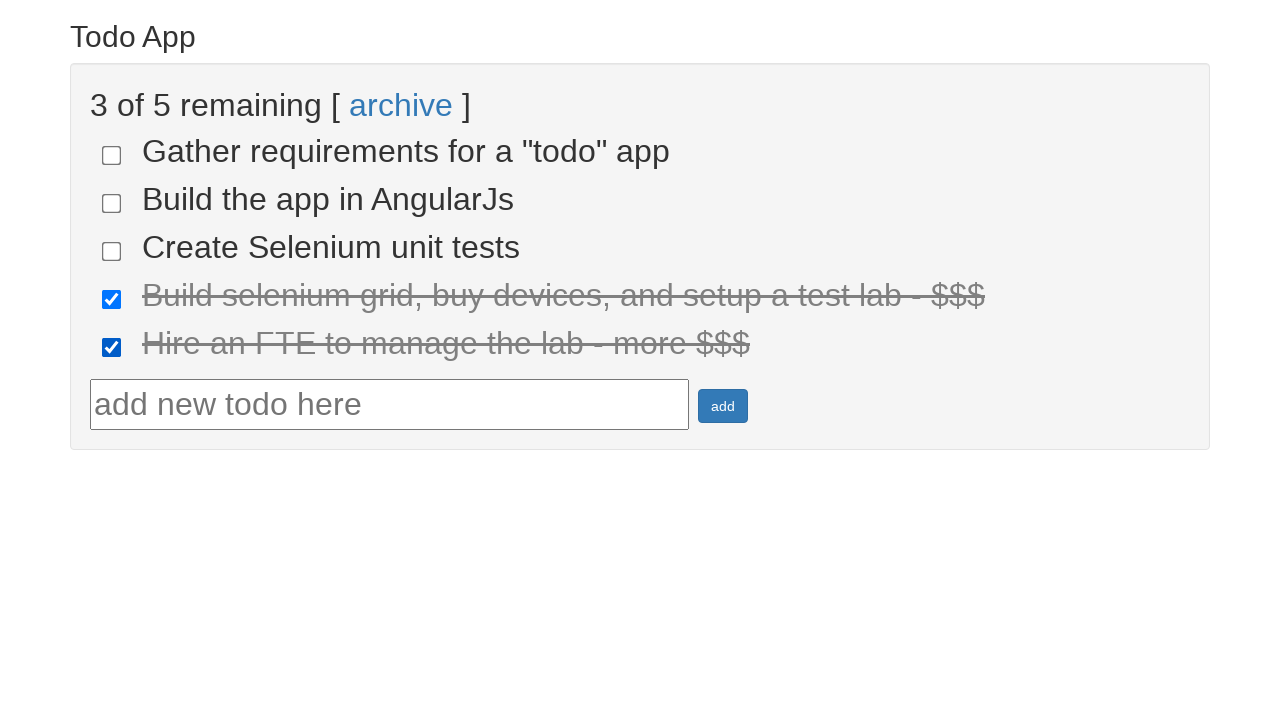

Retrieved all completed todo items
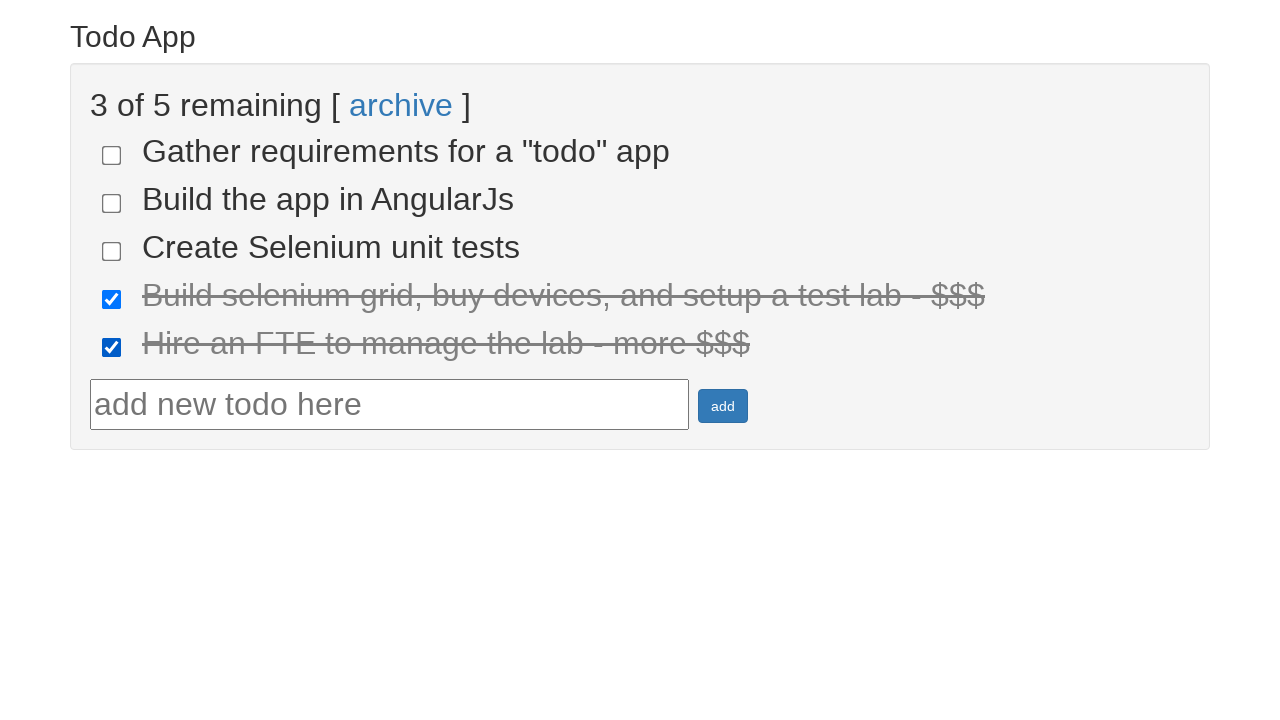

Verified that exactly 2 items are marked as done
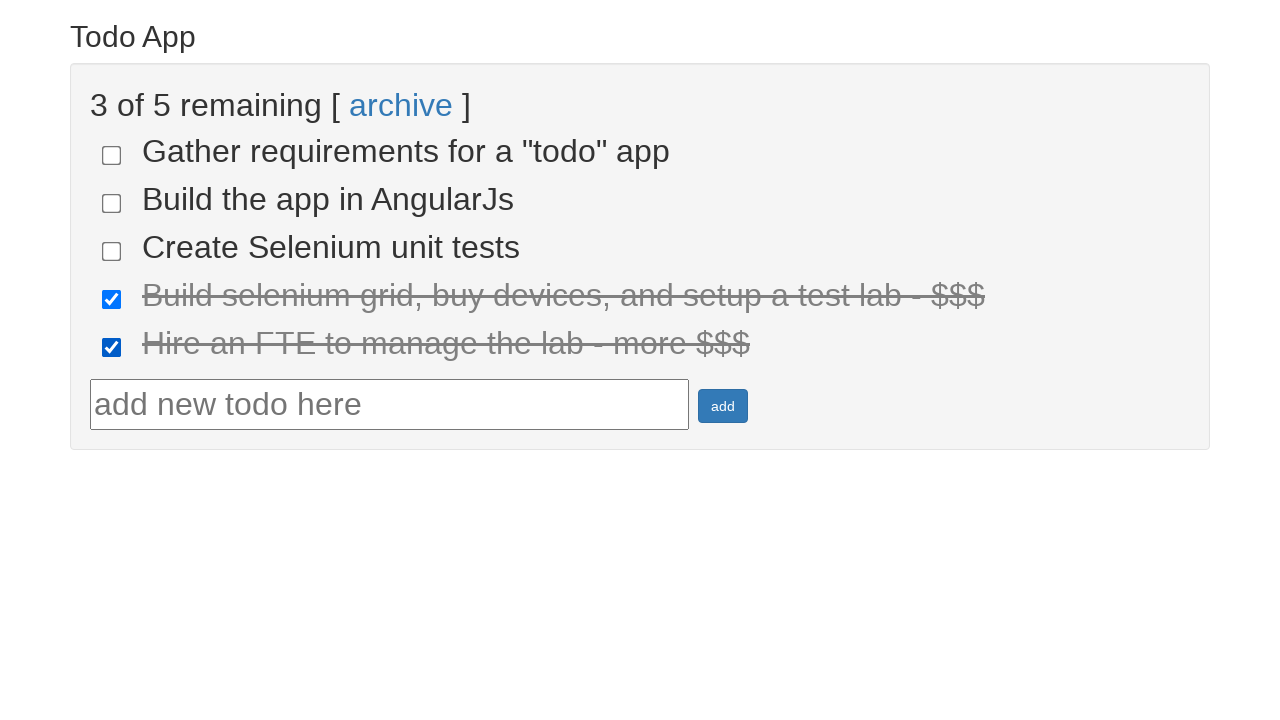

Filled todo text field with 'Run your first Selenium Test' on #todotext
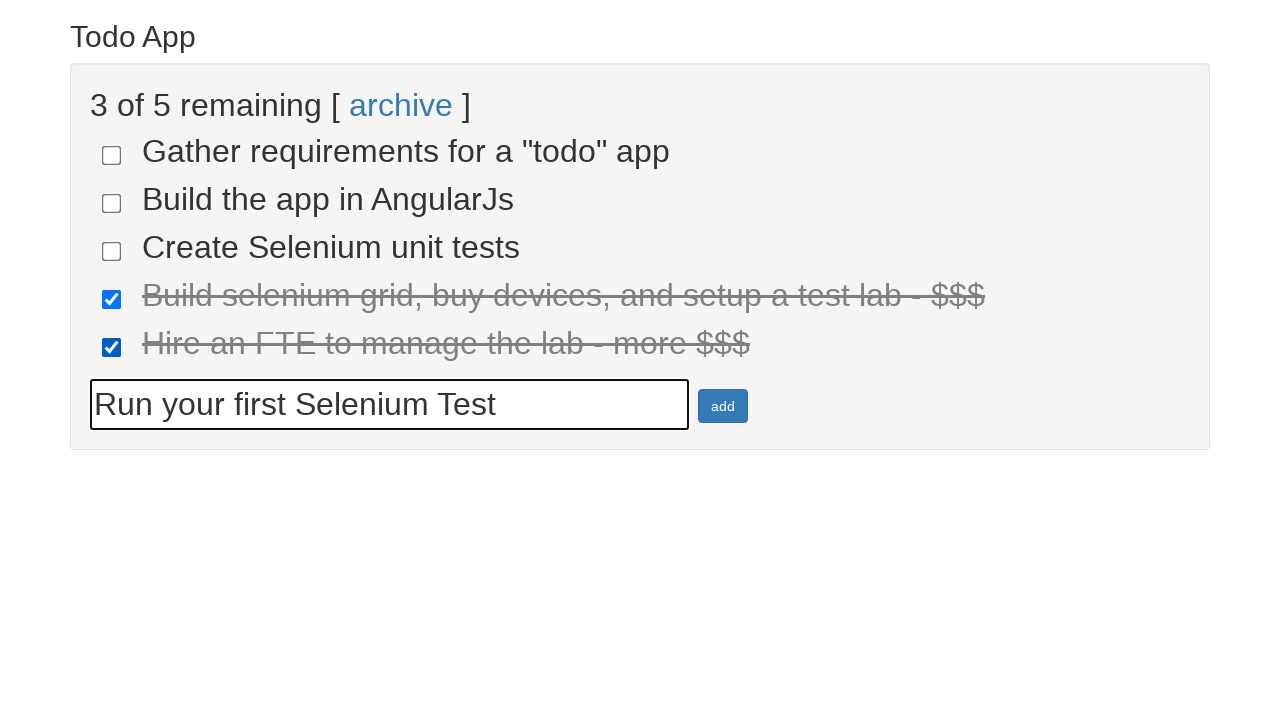

Clicked add button to create new todo item at (723, 406) on #addbutton
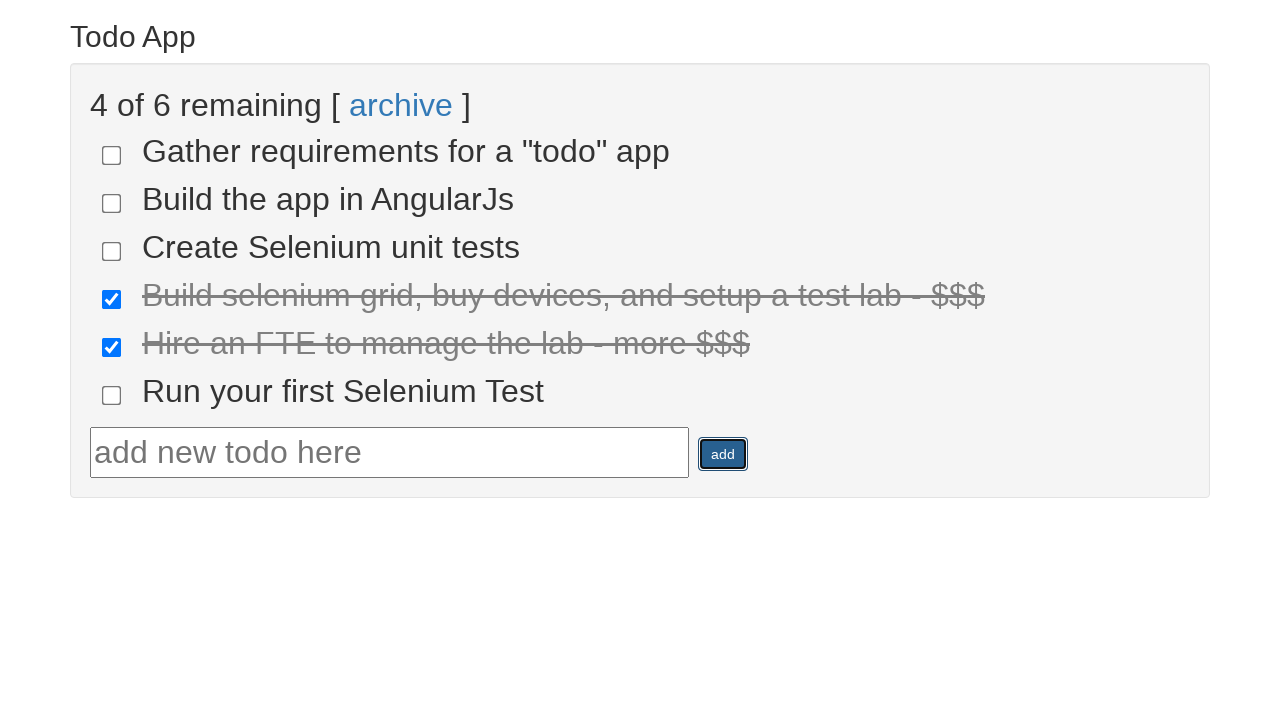

Retrieved text content of the newly added todo item
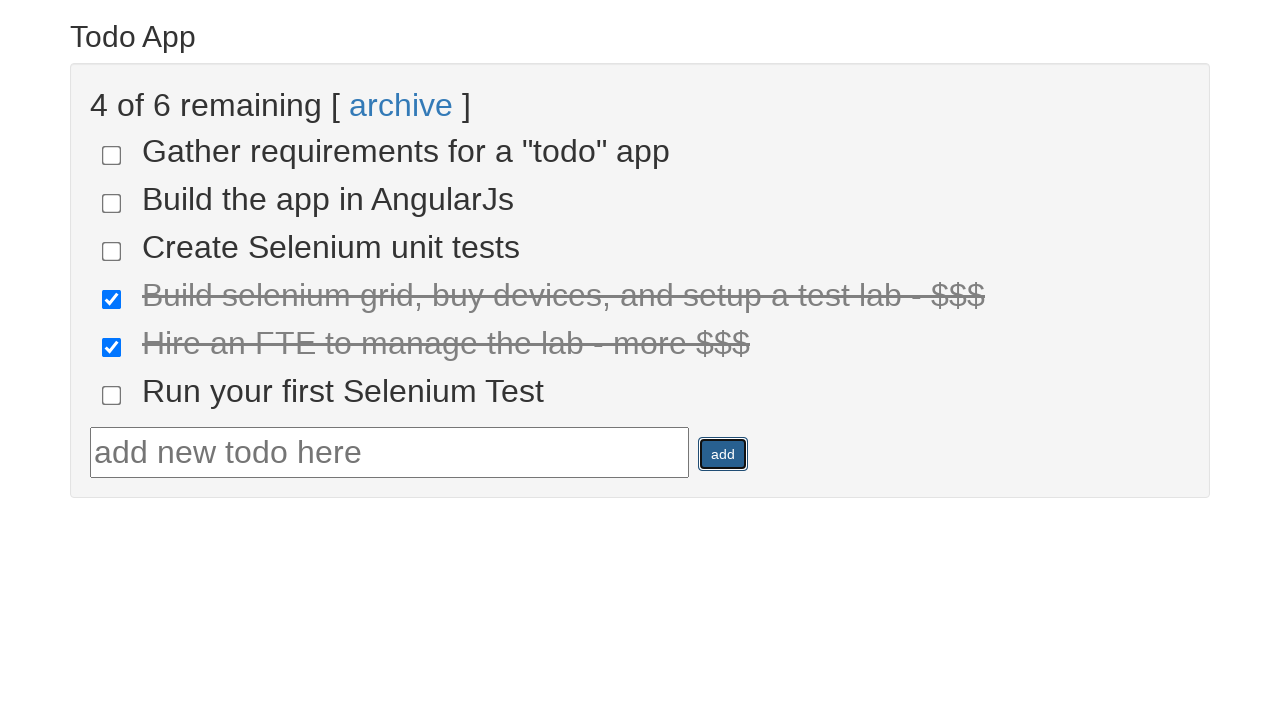

Verified that the new todo item has the correct text
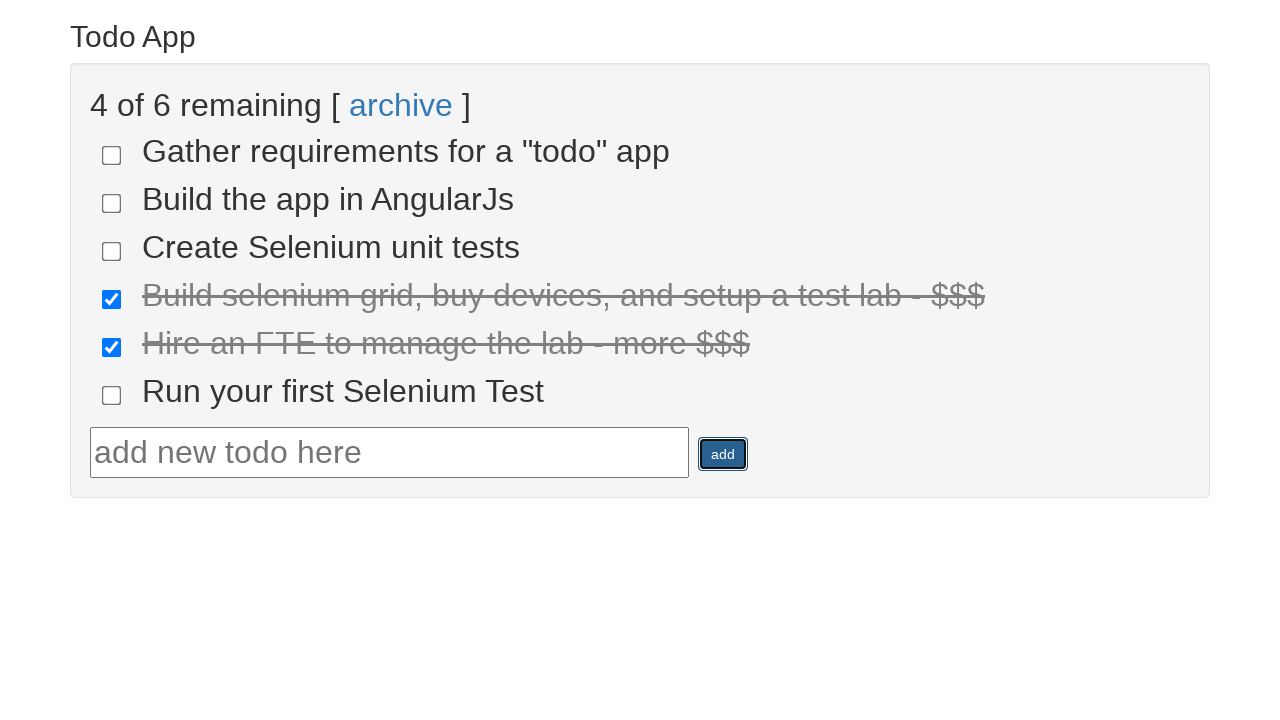

Clicked archive link to archive completed todos at (401, 105) on text=archive
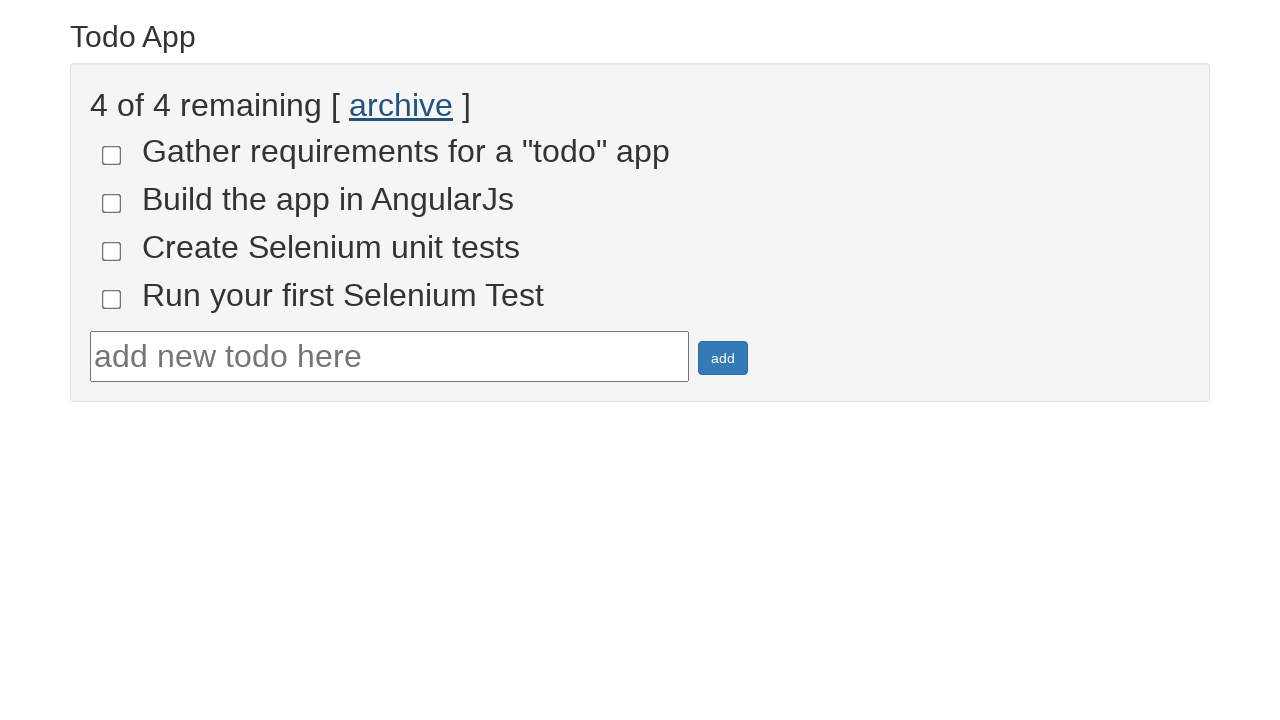

Retrieved all incomplete todo items
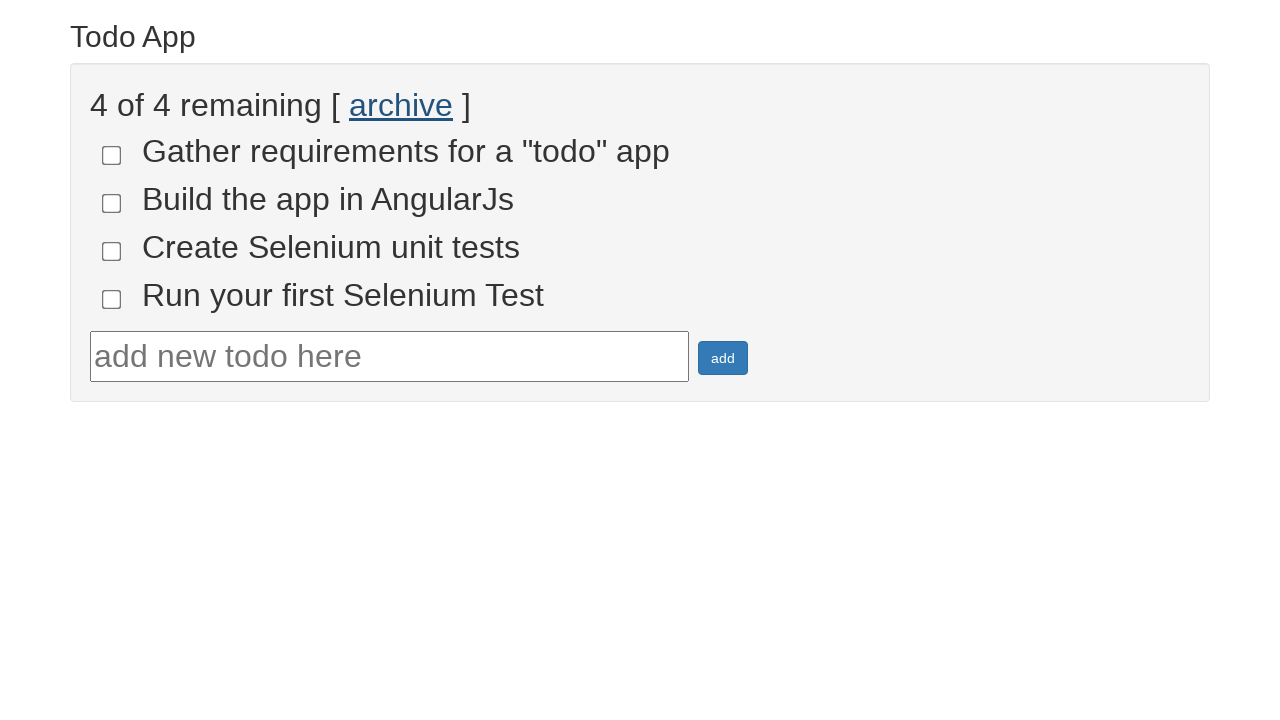

Verified that exactly 4 items remain as incomplete after archiving
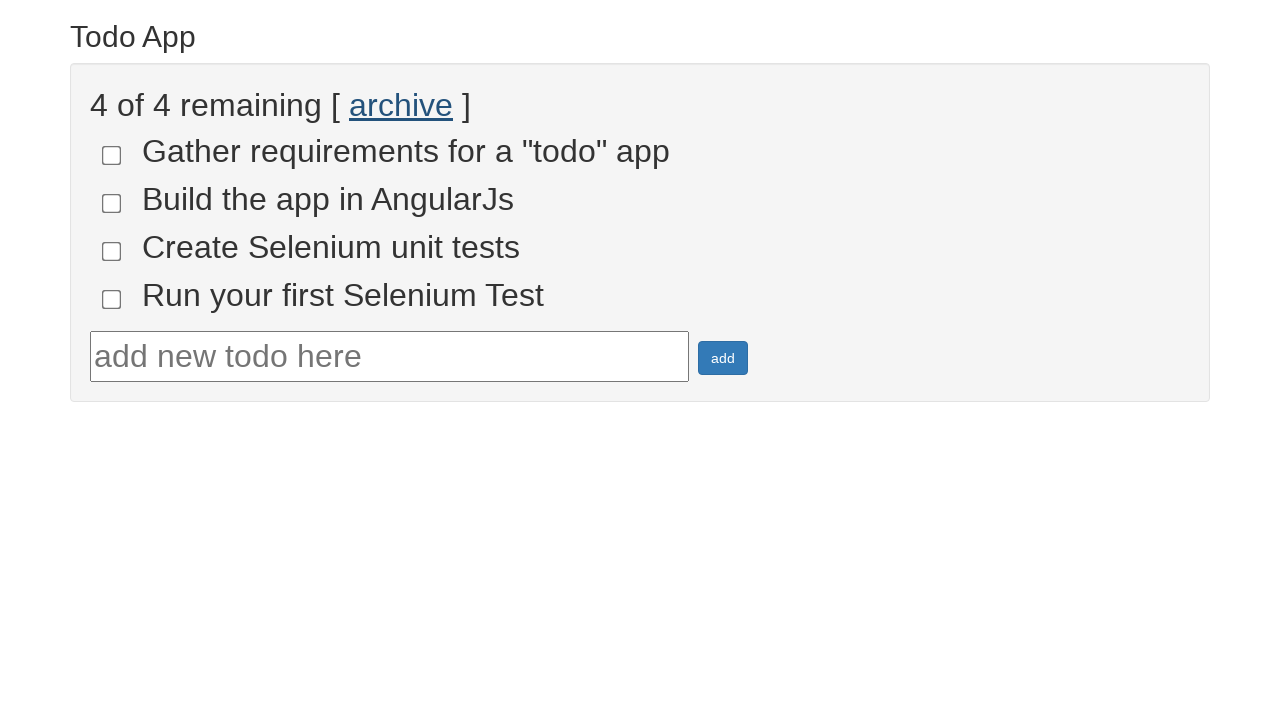

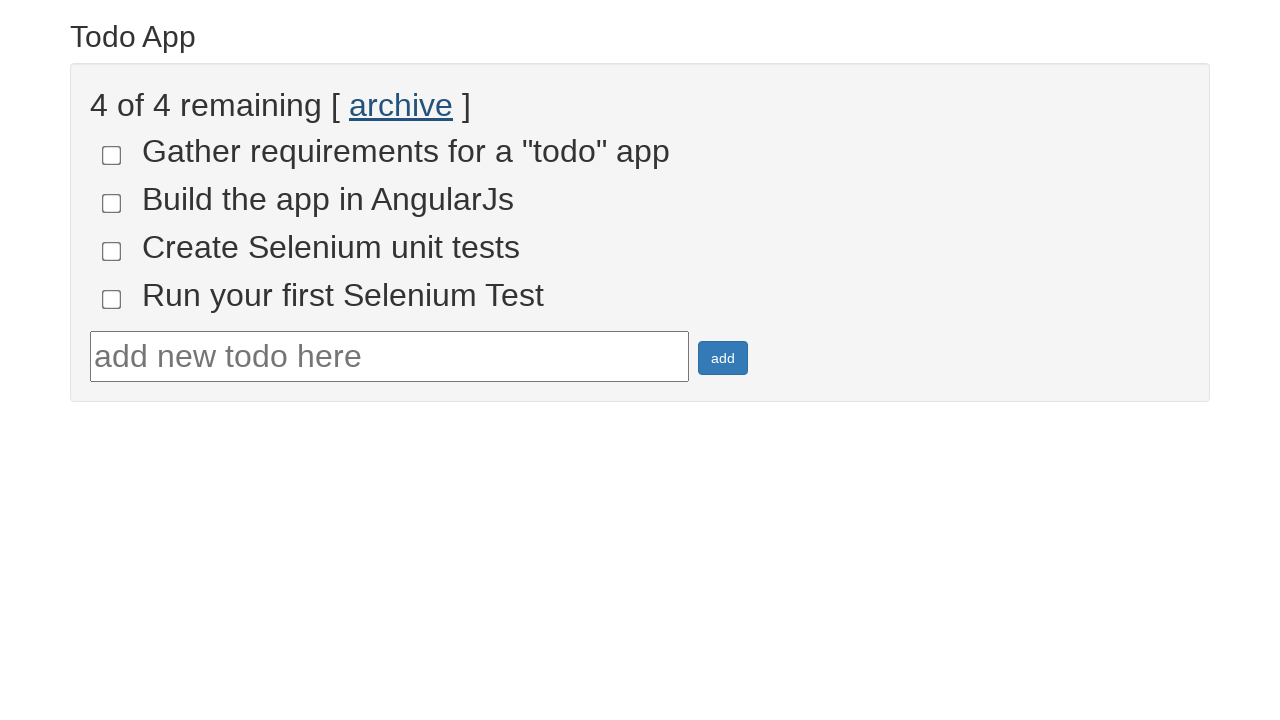